Tests drag and drop functionality on jQuery UI's droppable demo page by switching to an iframe, locating draggable and droppable elements, and performing a drag and drop action.

Starting URL: https://jqueryui.com/droppable/

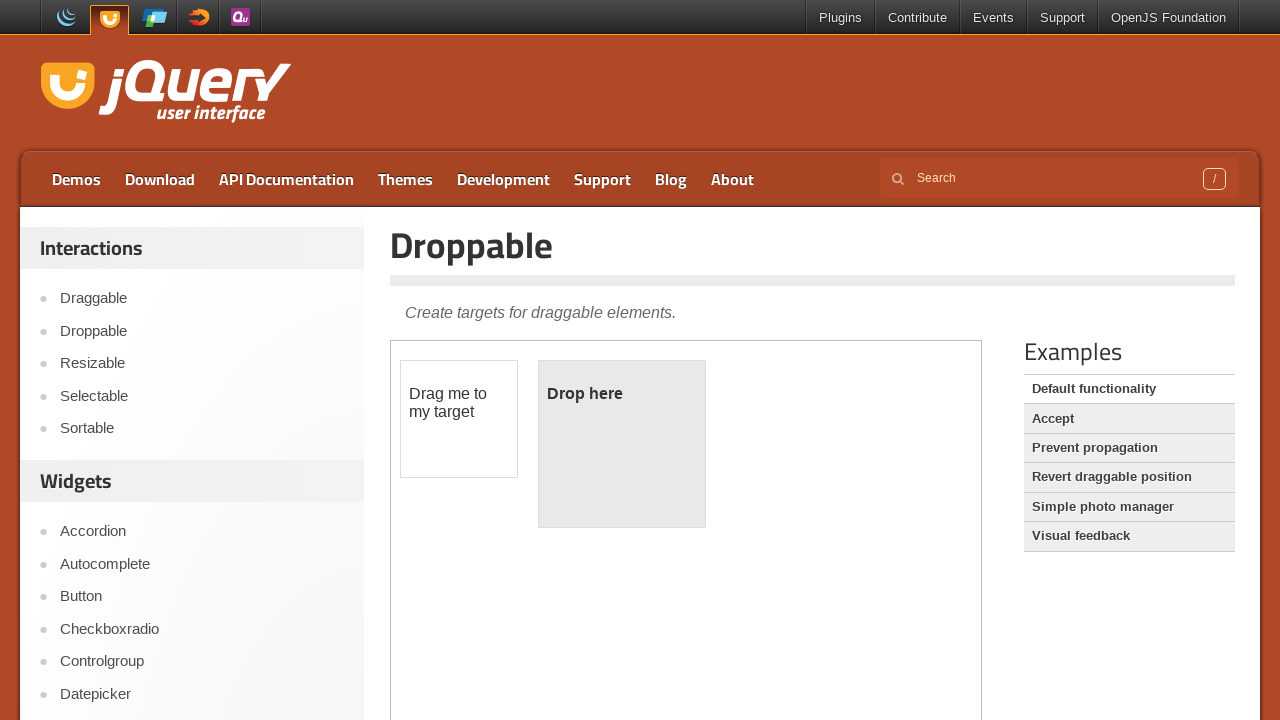

Navigated to jQuery UI droppable demo page
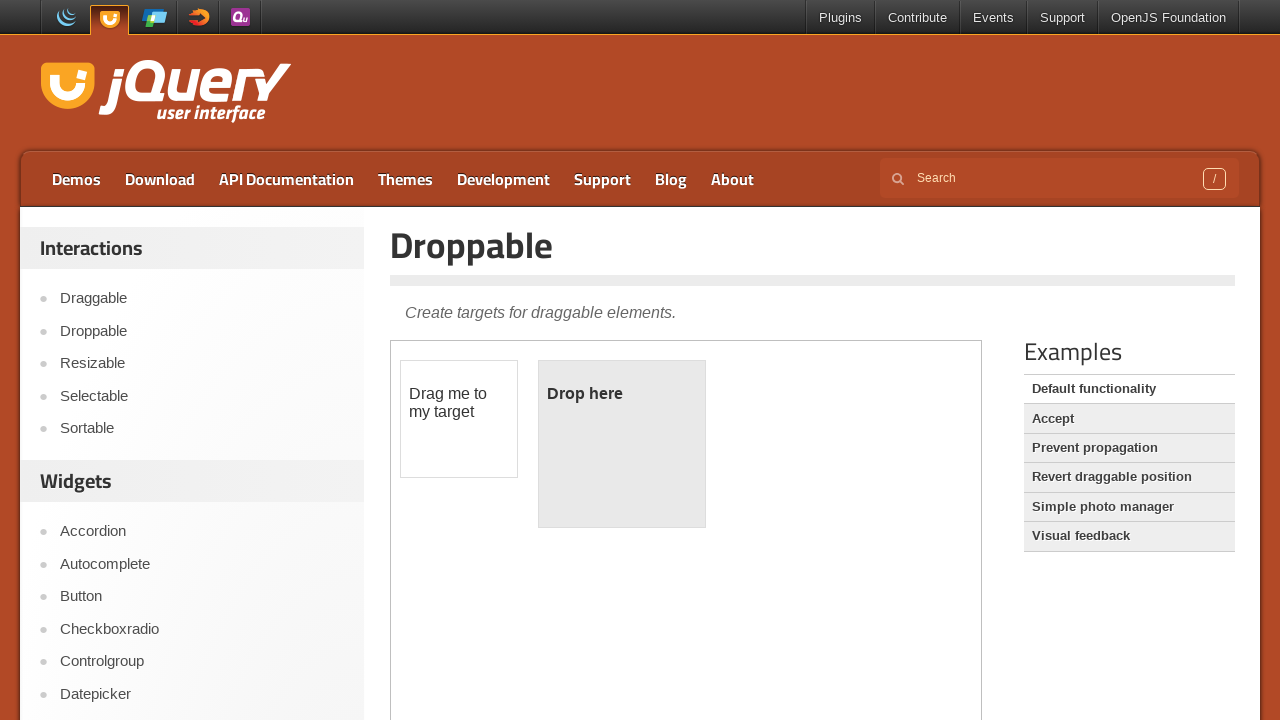

Located and switched to demo iframe
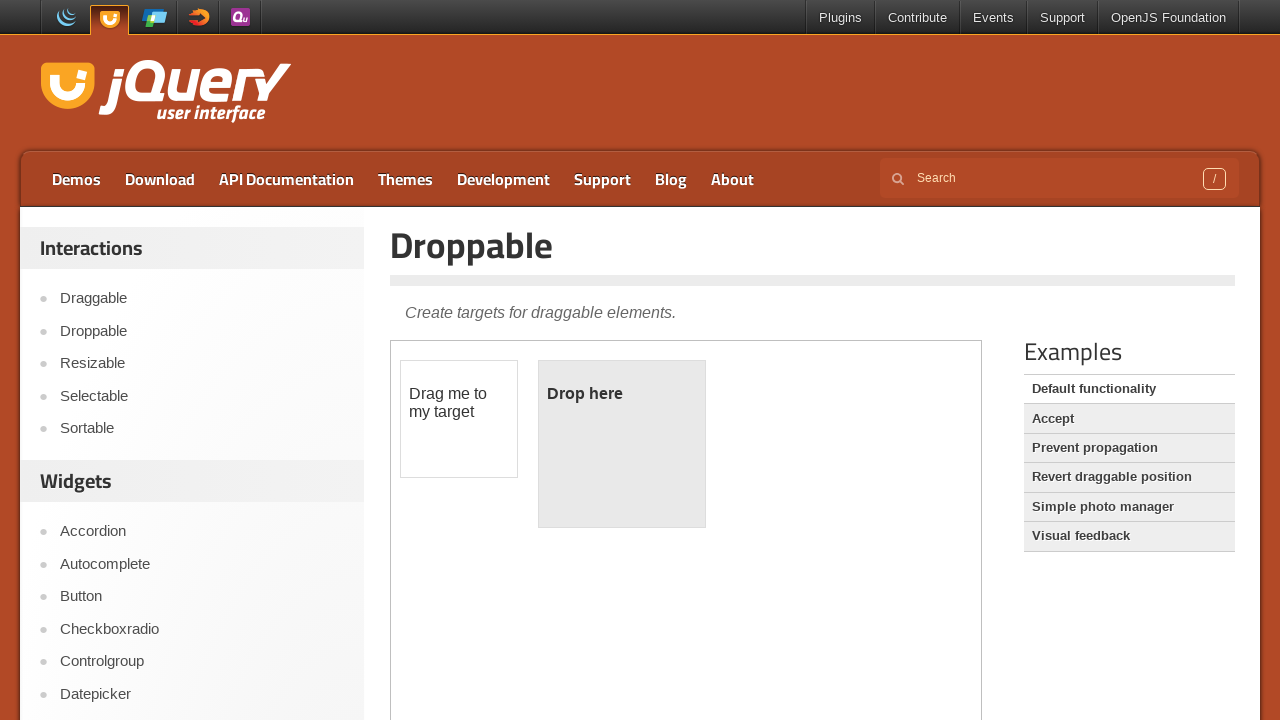

Clicked on the draggable element at (459, 419) on iframe.demo-frame >> internal:control=enter-frame >> #draggable
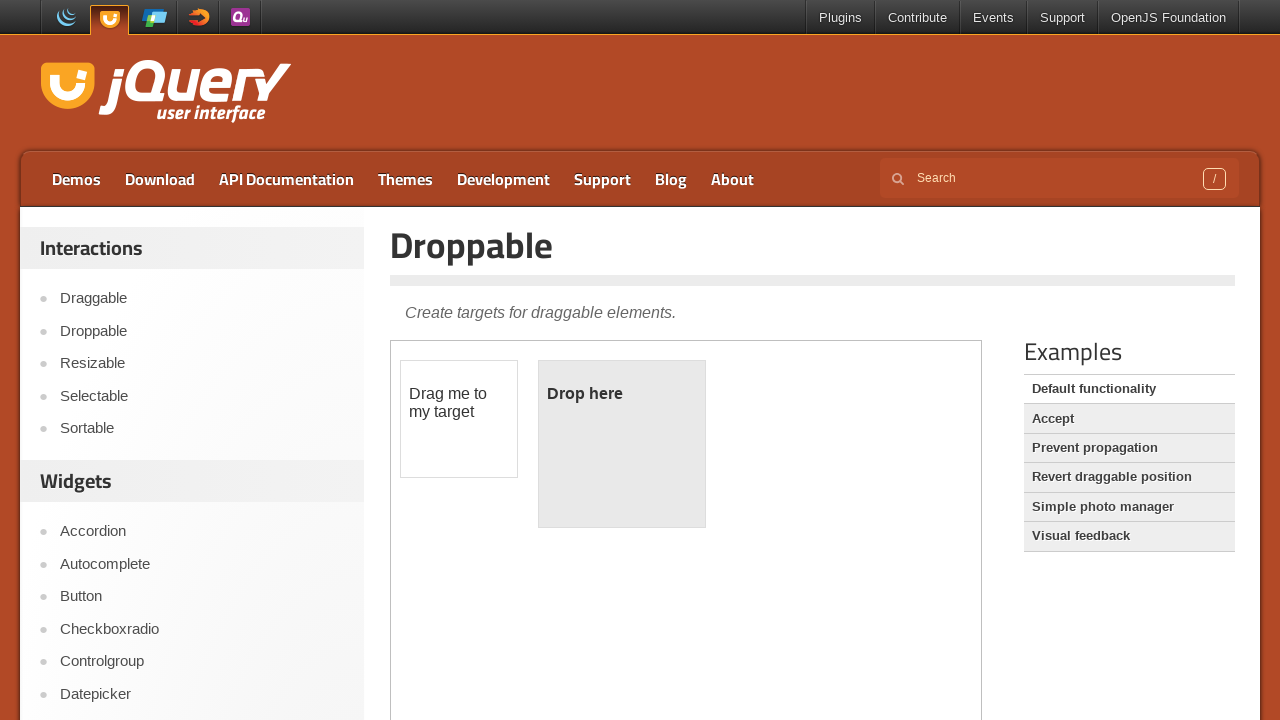

Located draggable element
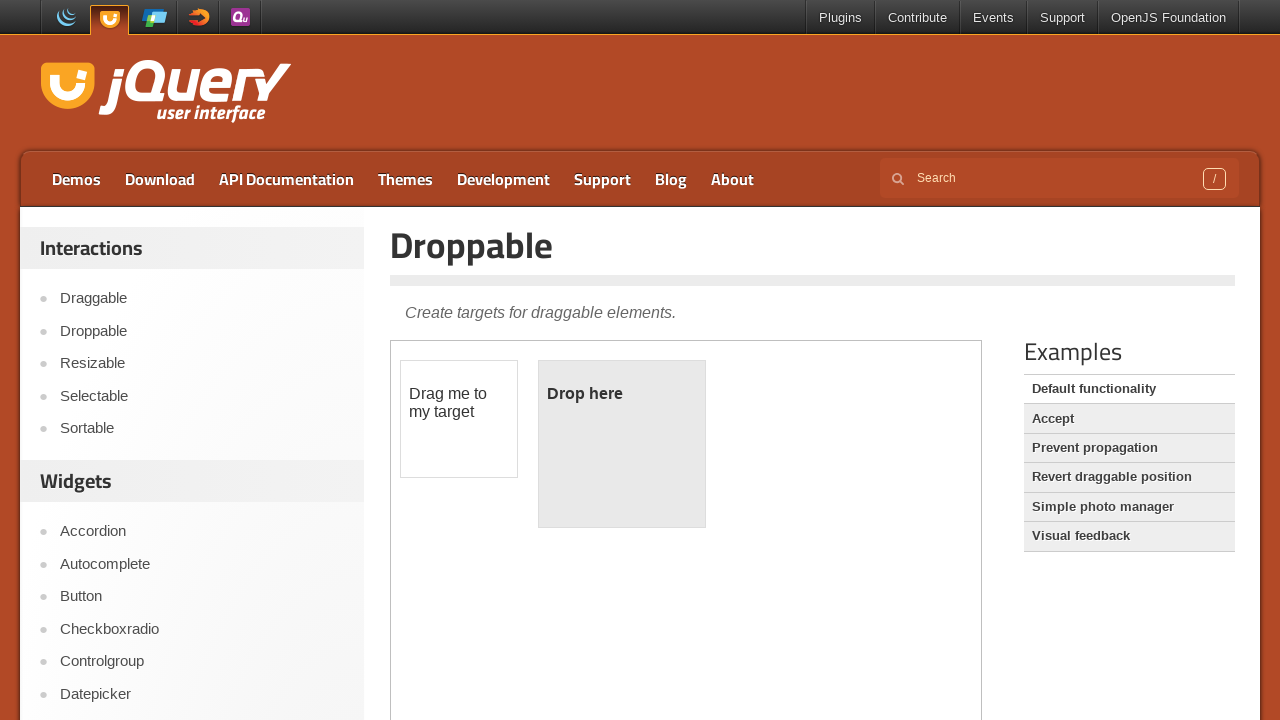

Located droppable element
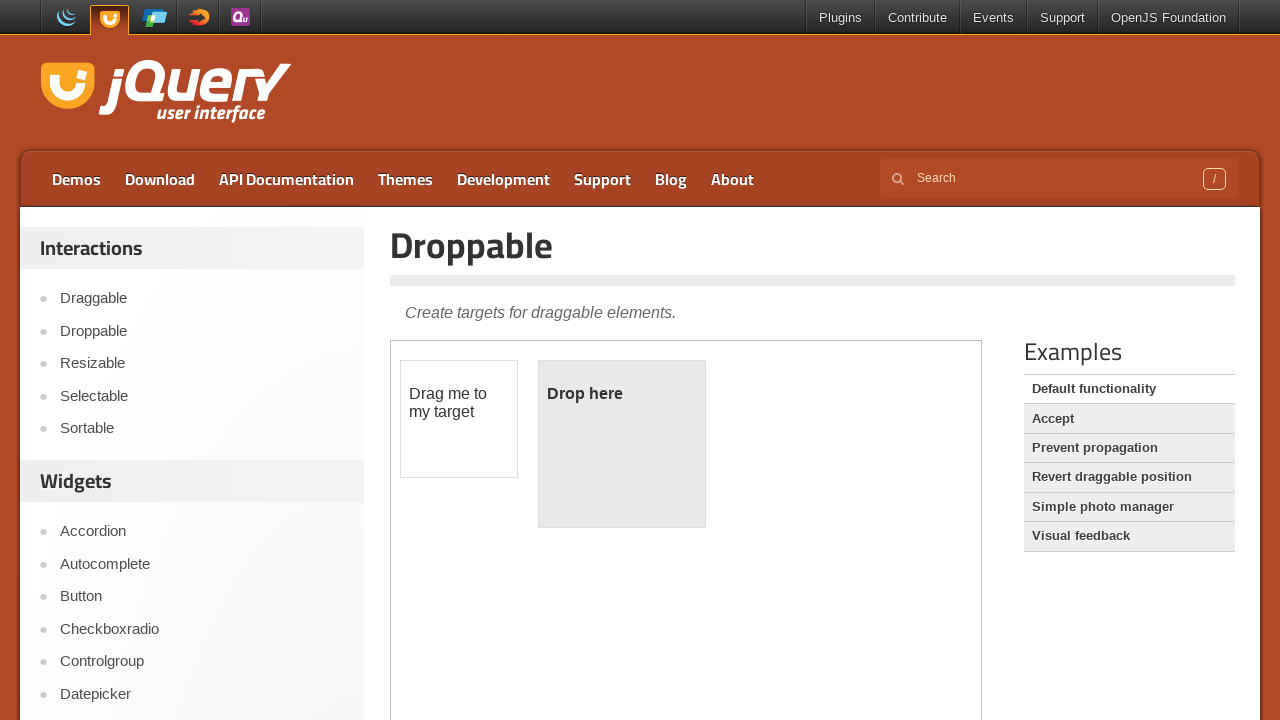

Performed drag and drop from draggable to droppable element at (622, 444)
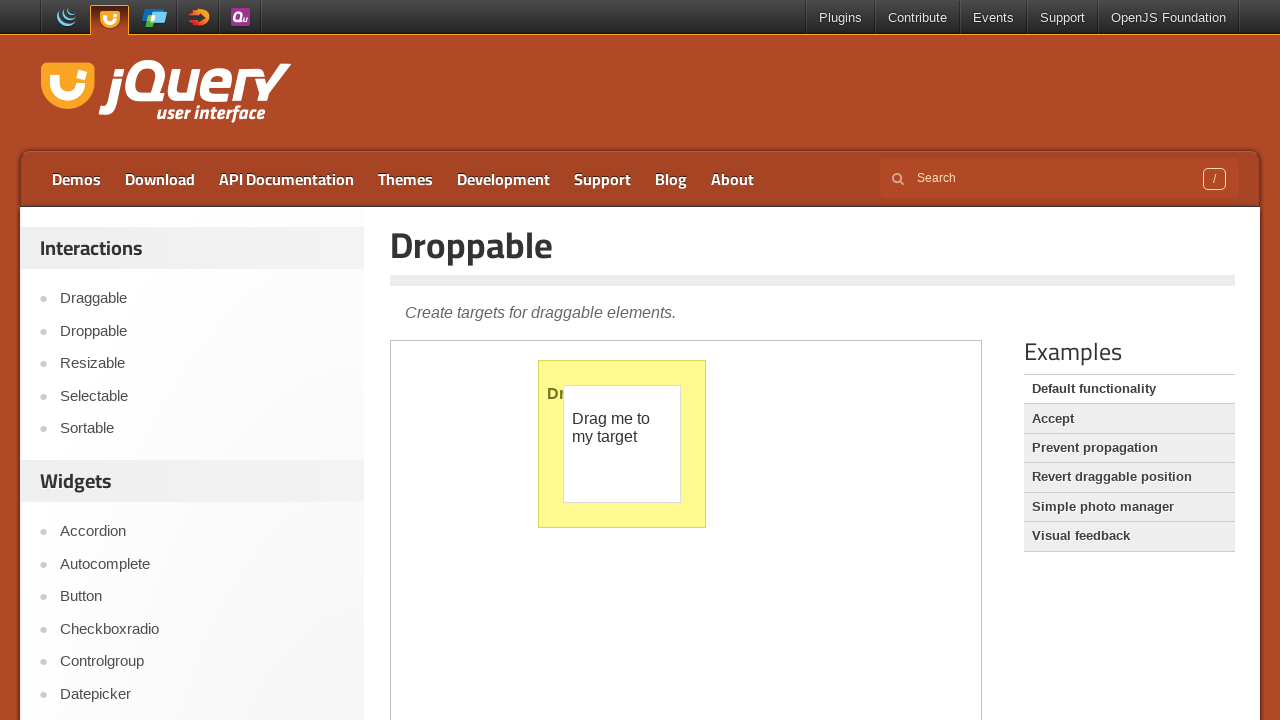

Waited for drag and drop animation to complete
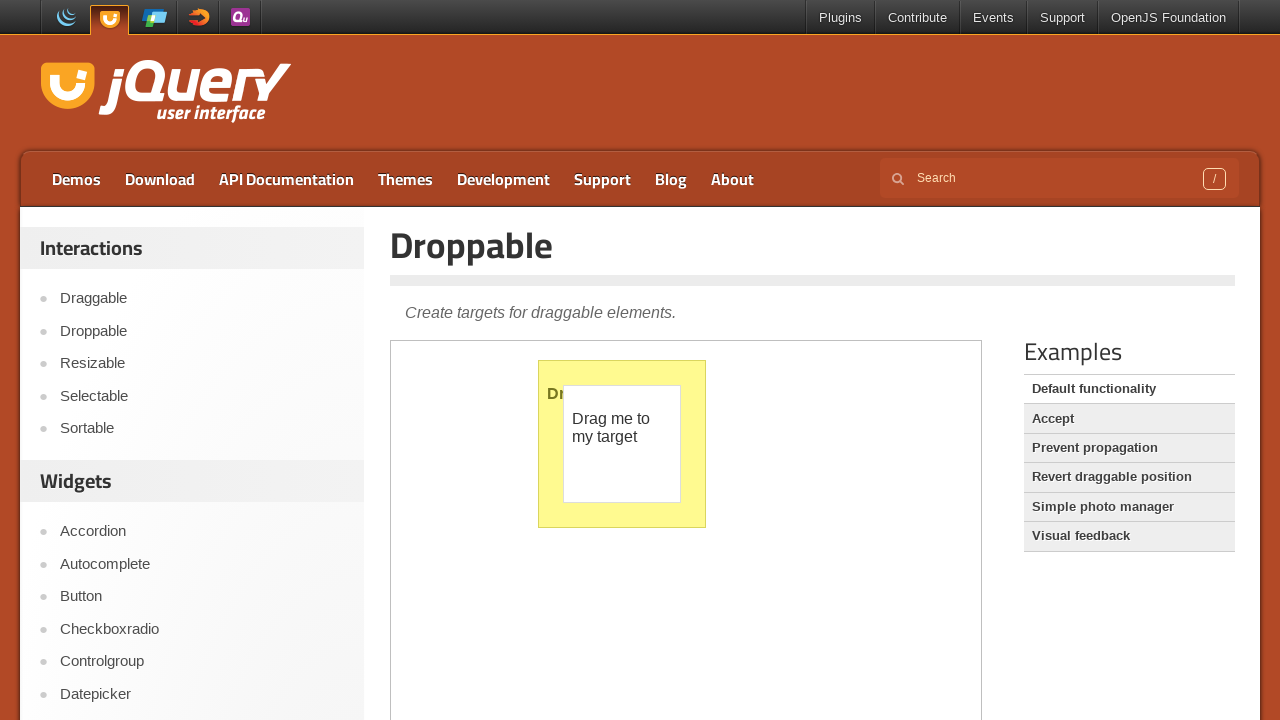

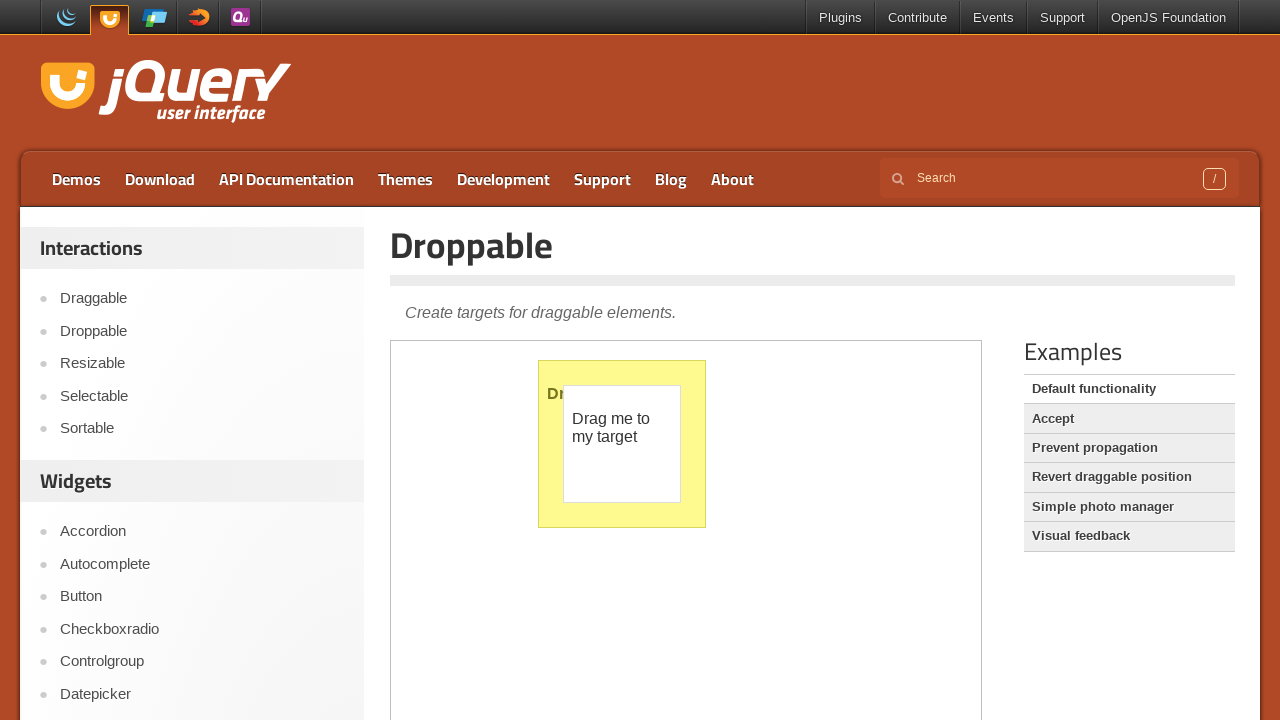